Iterates through dropdown options and selects "doc 2" when found

Starting URL: https://omayo.blogspot.com/

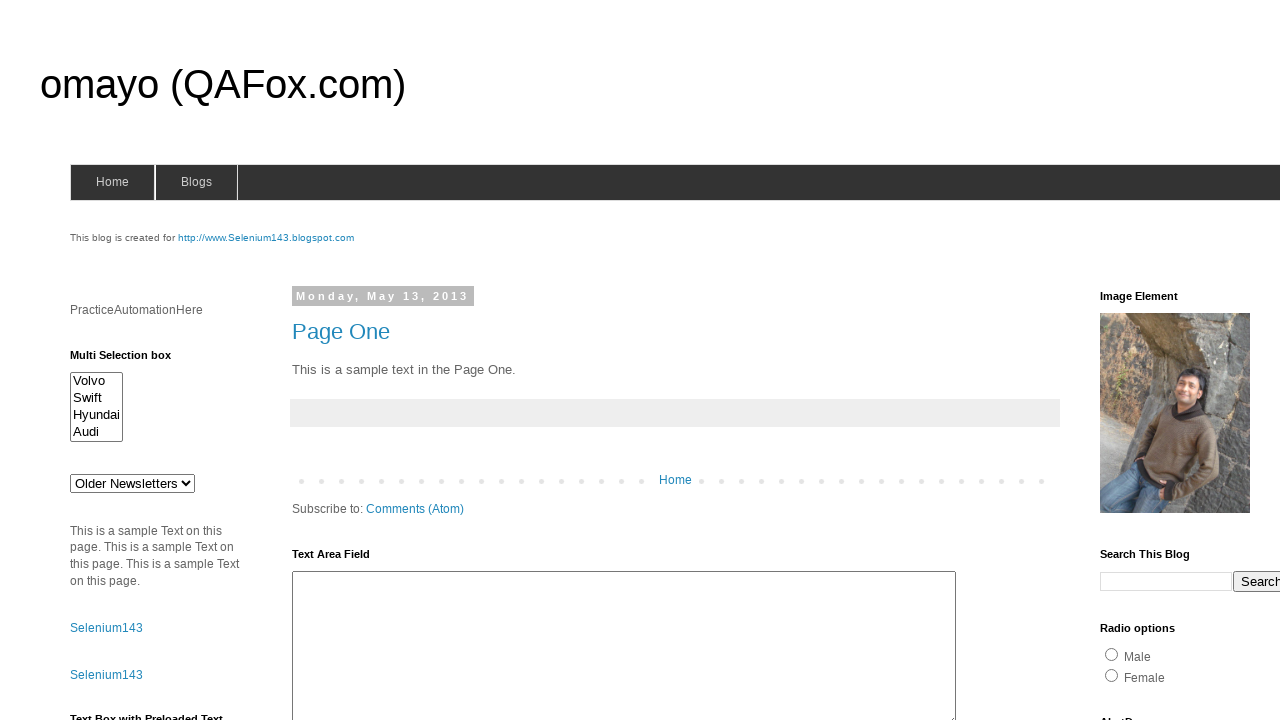

Located dropdown menu with id 'drop1'
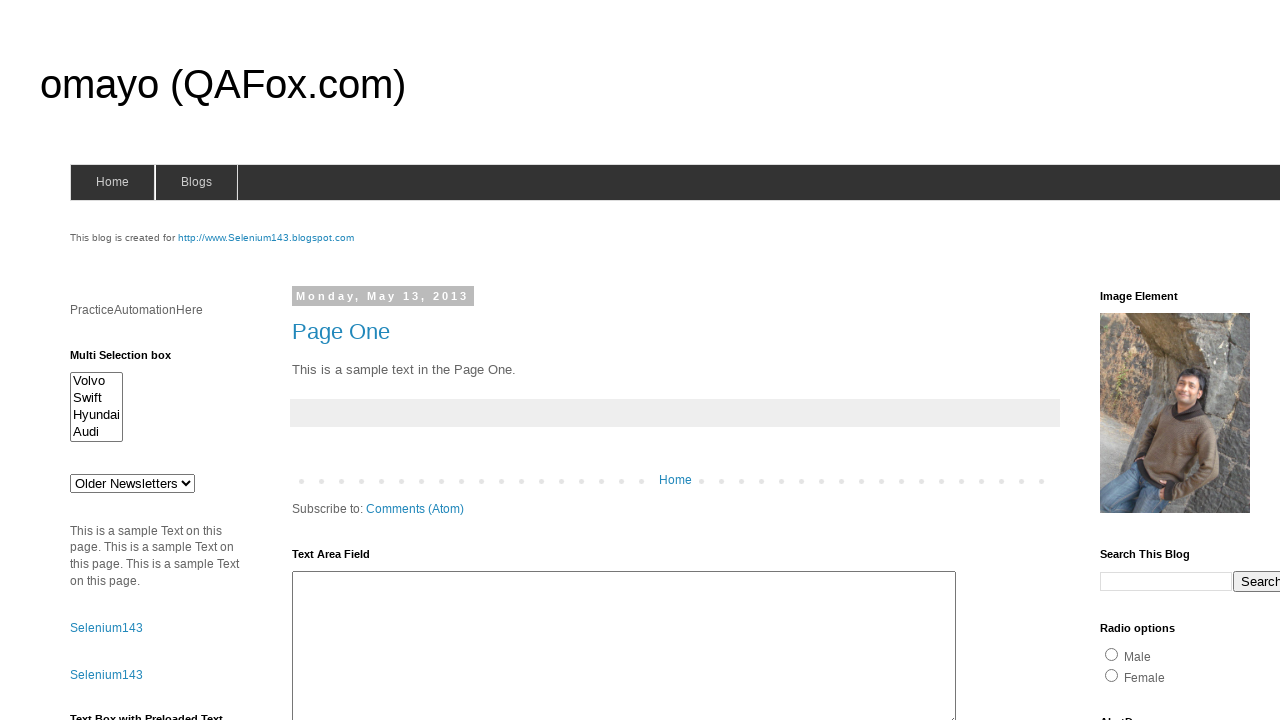

Selected 'doc 2' option from dropdown menu on select#drop1
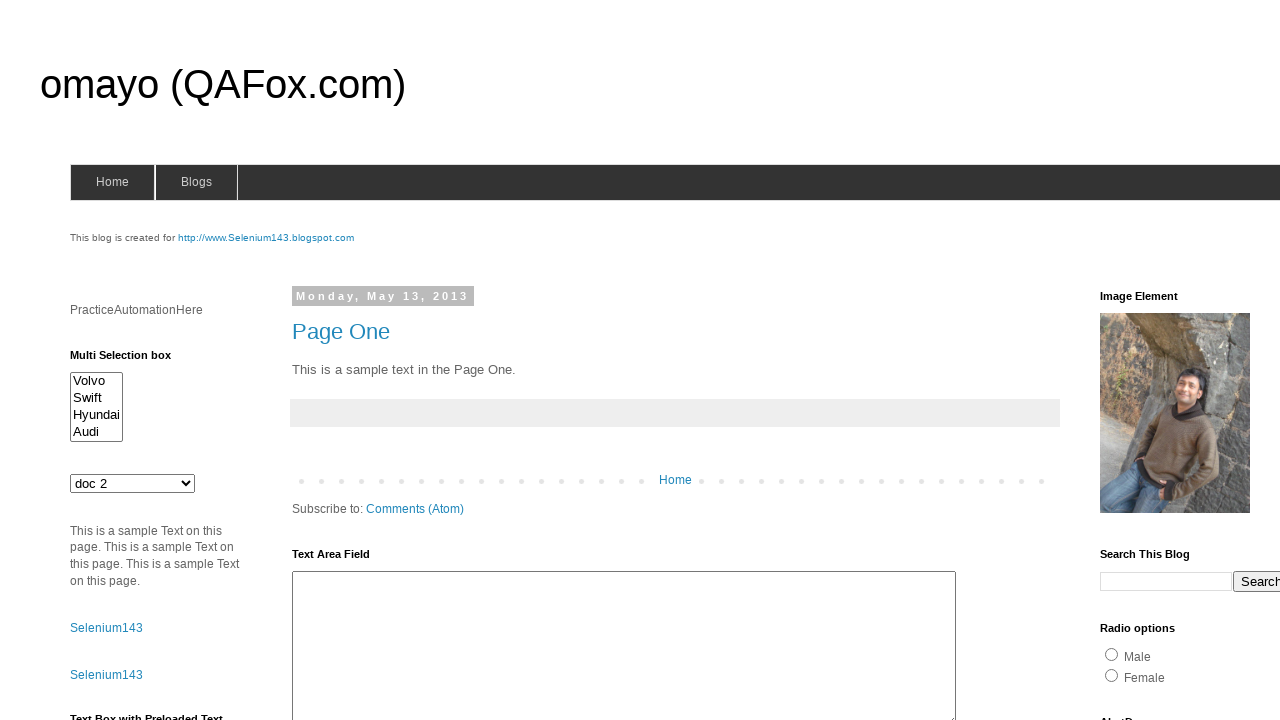

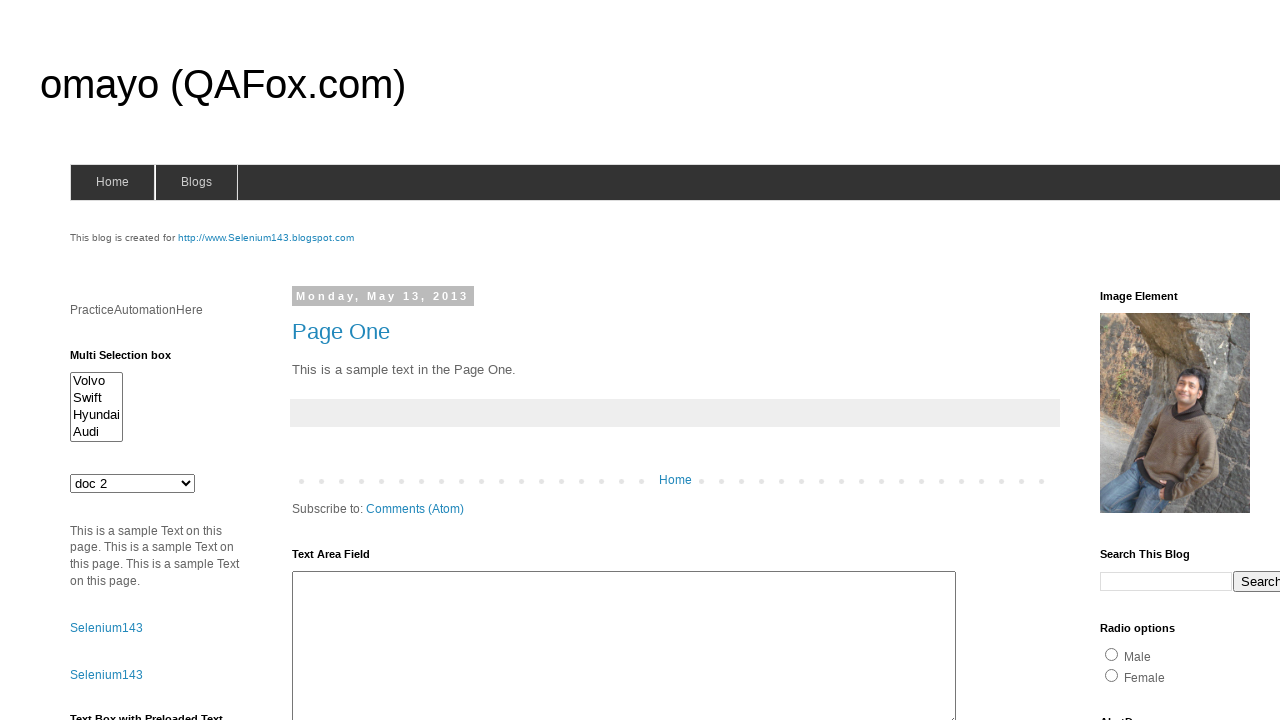